Tests an e-commerce shopping flow by adding specific vegetables (Cucumber, Brocolli, Beetroot, Carrot) to the cart, proceeding to checkout, and applying a promo code to verify the discount functionality.

Starting URL: https://rahulshettyacademy.com/seleniumPractise/#/

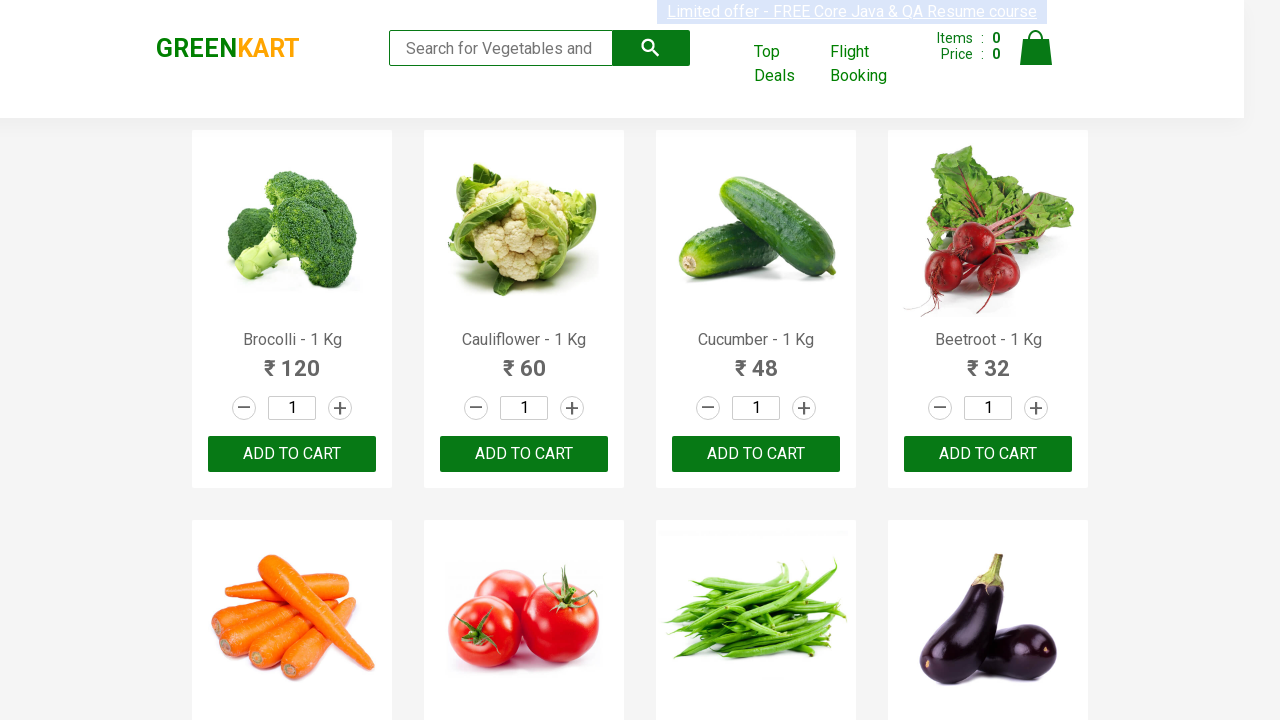

Waited for product names to load on e-commerce page
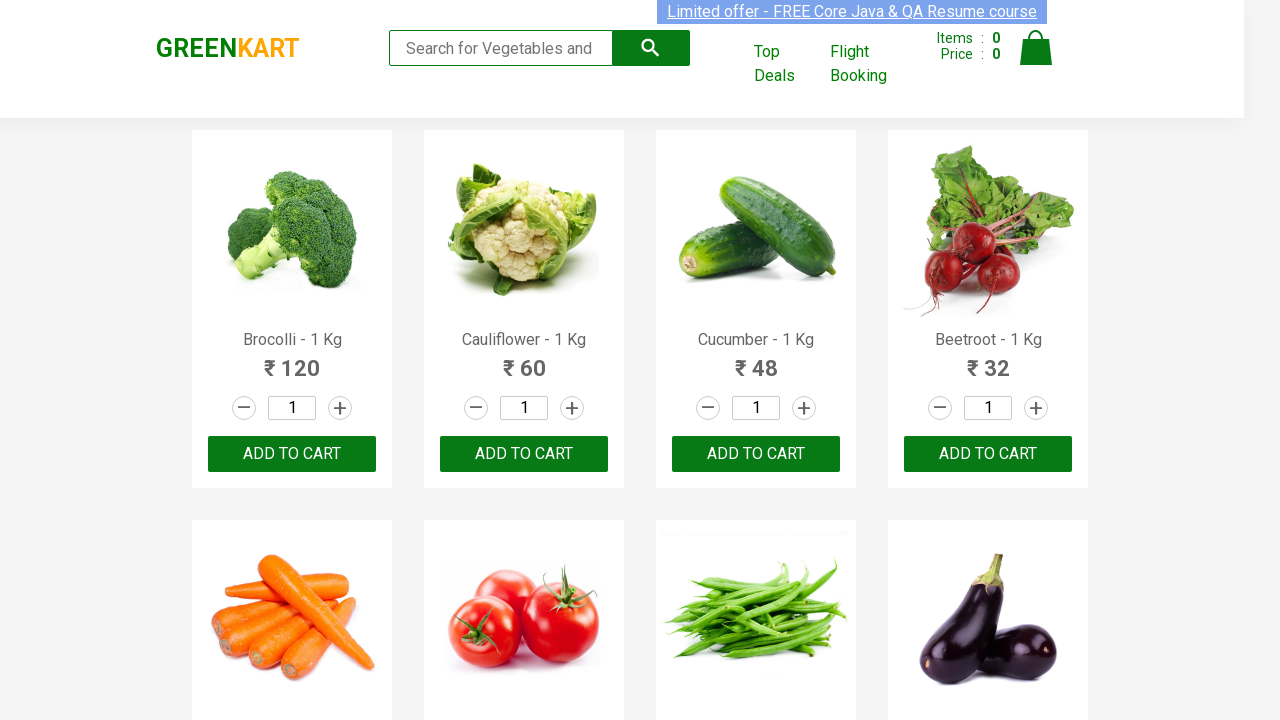

Retrieved all vegetable product names from page
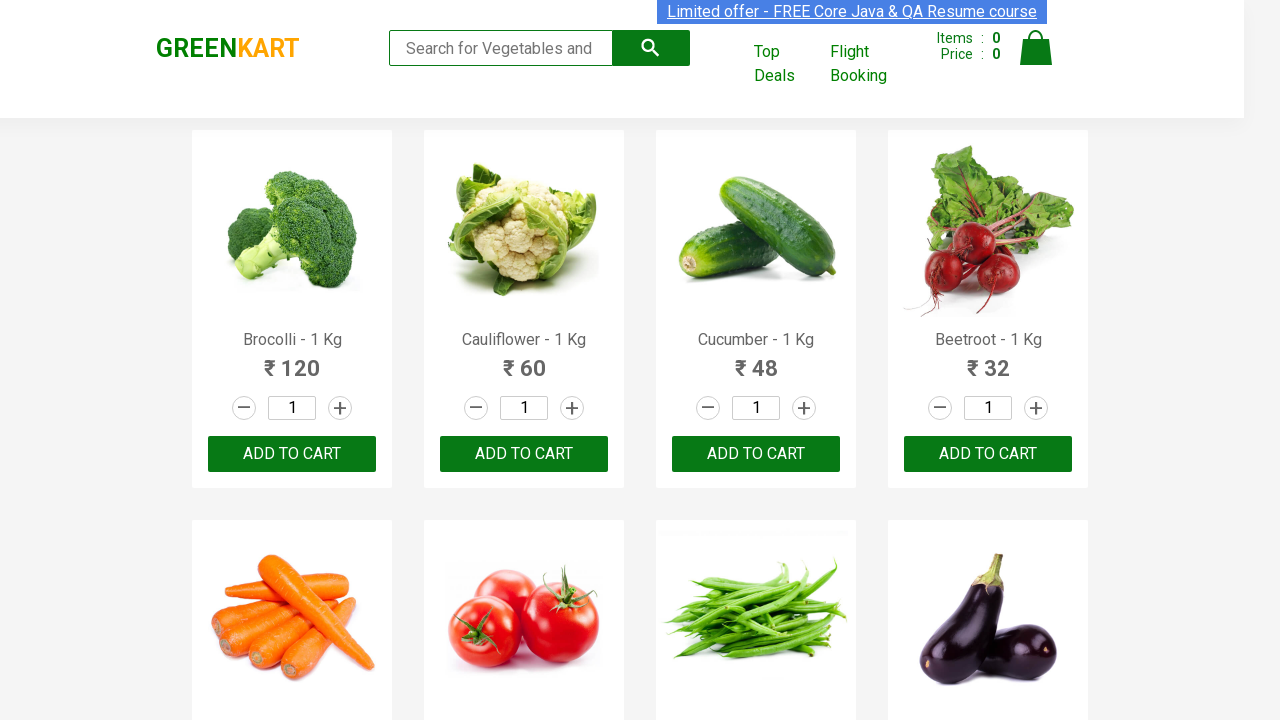

Added Brocolli to cart at (292, 454) on xpath=//div[@class='product-action']/button >> nth=0
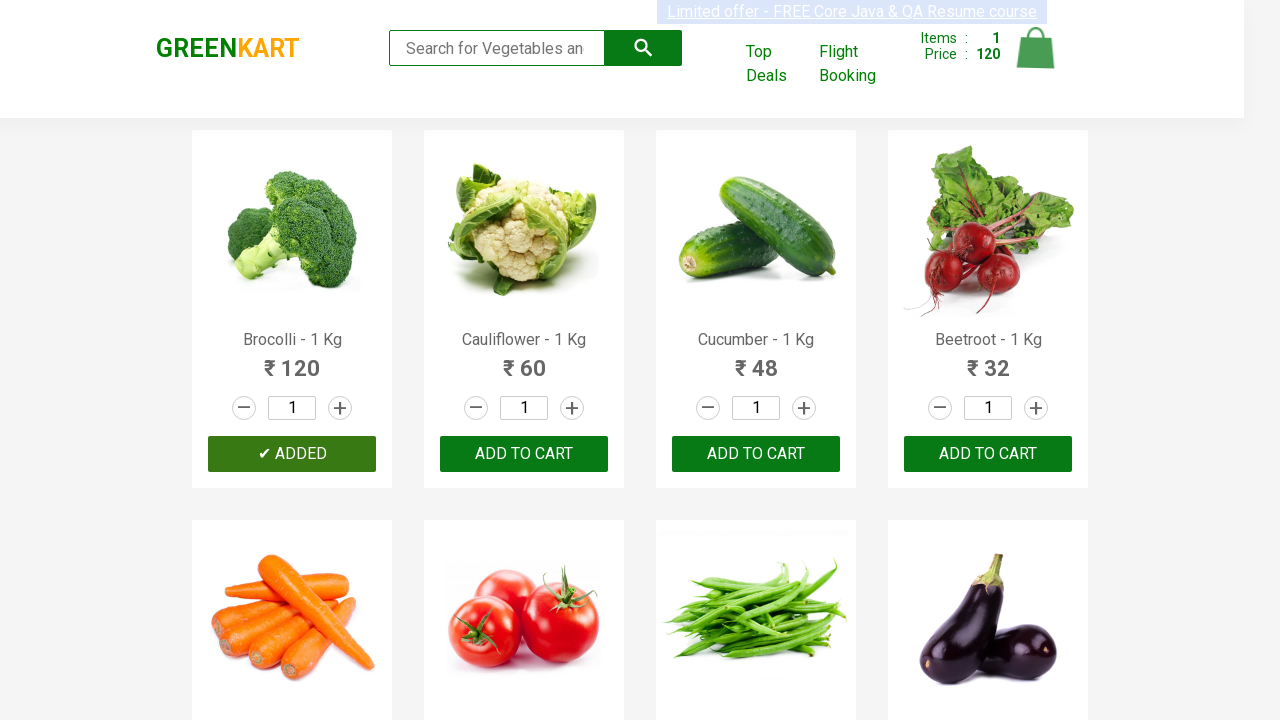

Added Cucumber to cart at (756, 454) on xpath=//div[@class='product-action']/button >> nth=2
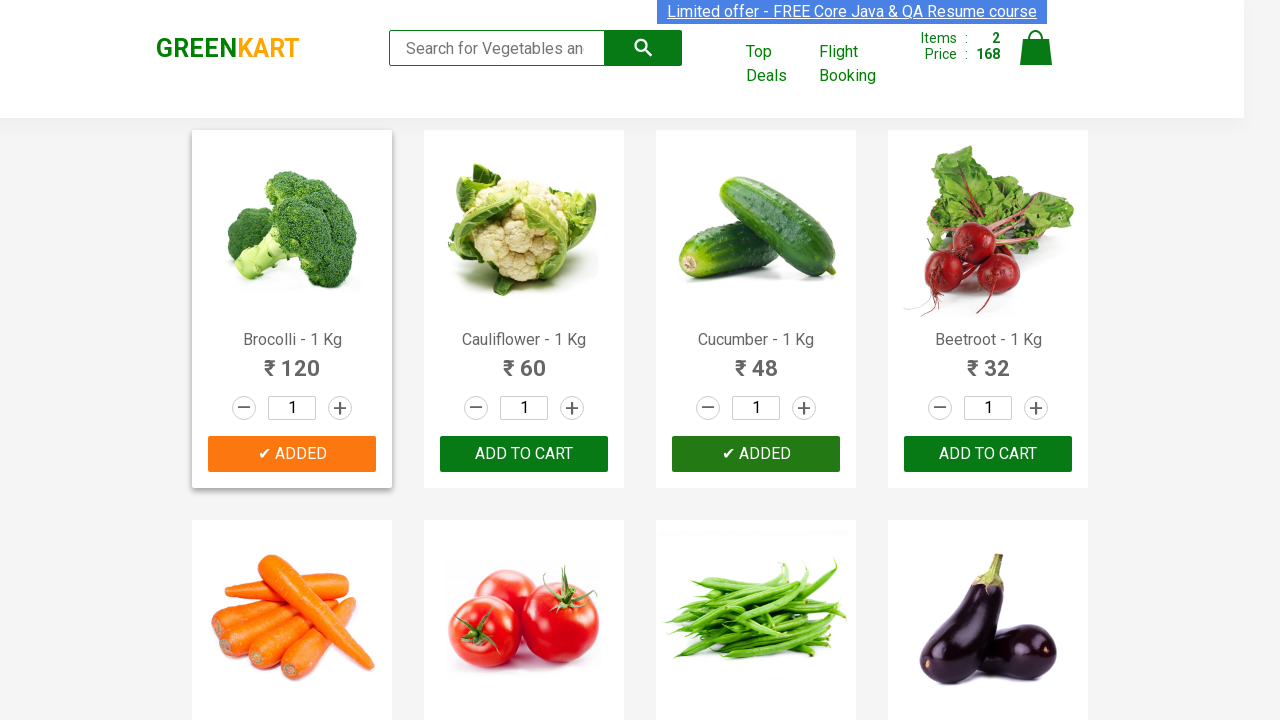

Added Beetroot to cart at (988, 454) on xpath=//div[@class='product-action']/button >> nth=3
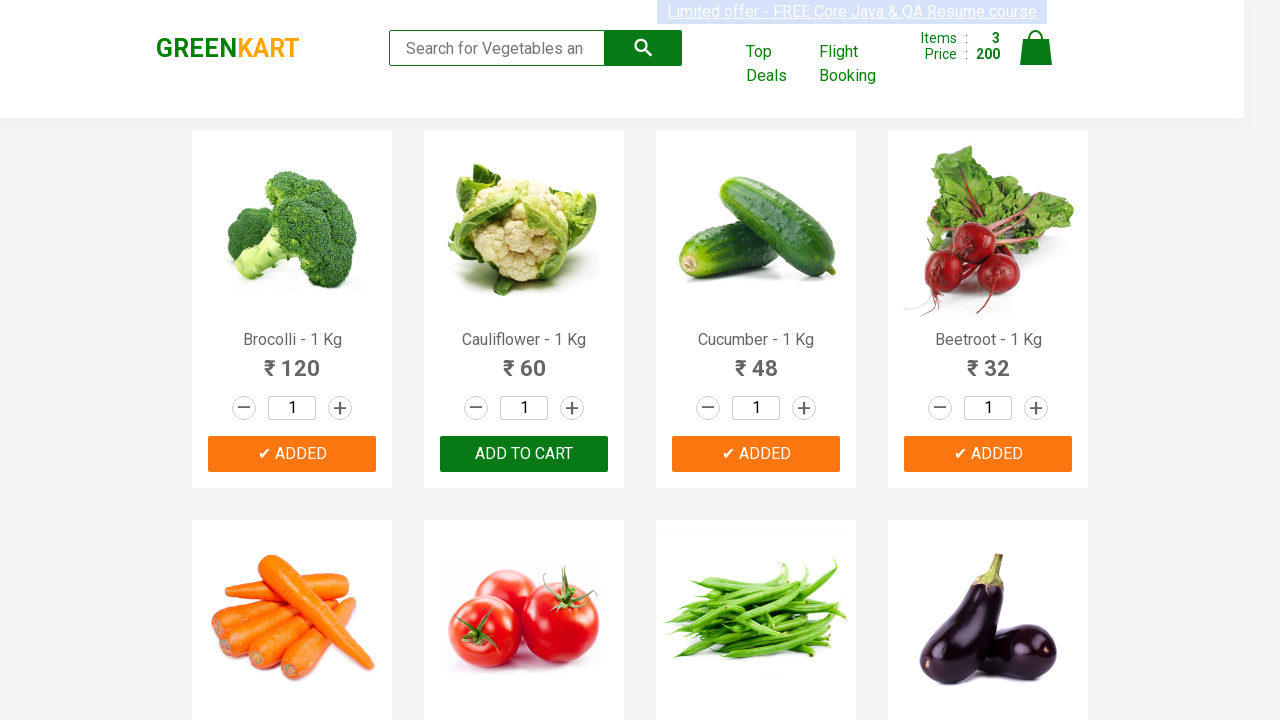

Added Carrot to cart at (292, 360) on xpath=//div[@class='product-action']/button >> nth=4
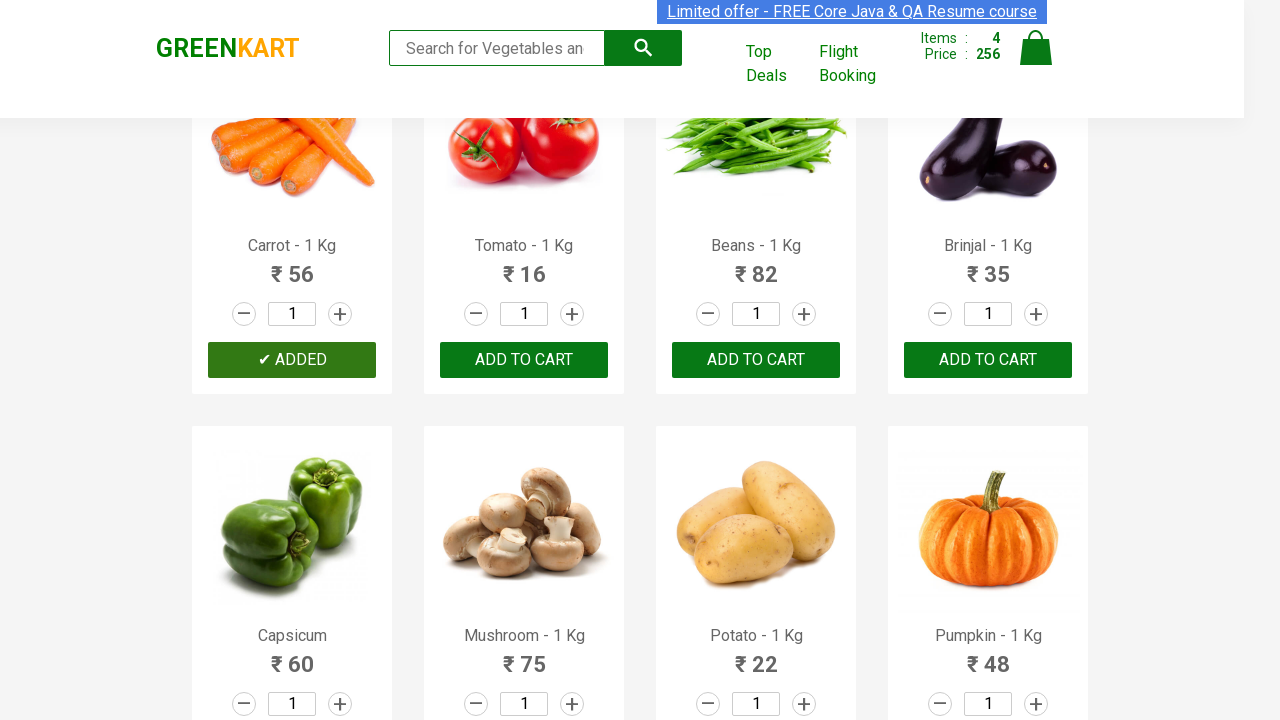

Clicked on shopping cart icon to view cart at (1036, 48) on a.cart-icon img[alt='Cart']
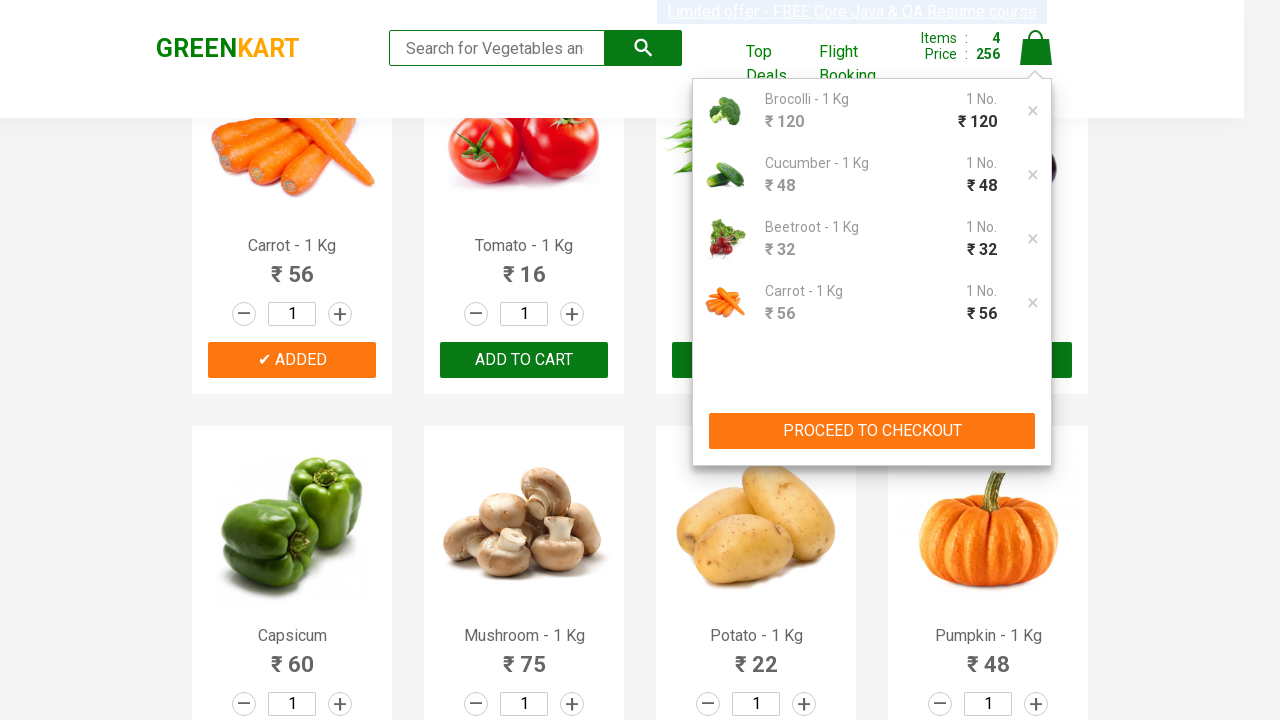

Clicked proceed to checkout button at (872, 431) on div.action-block button
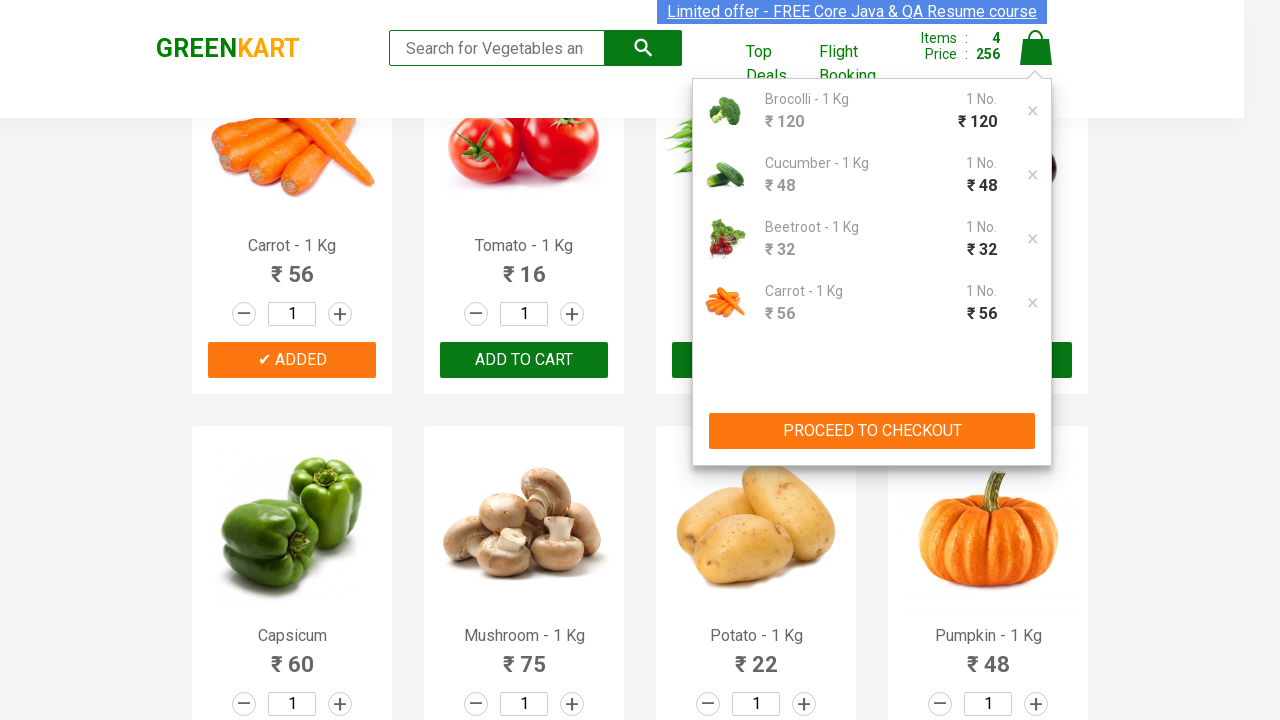

Promo code input field loaded on checkout page
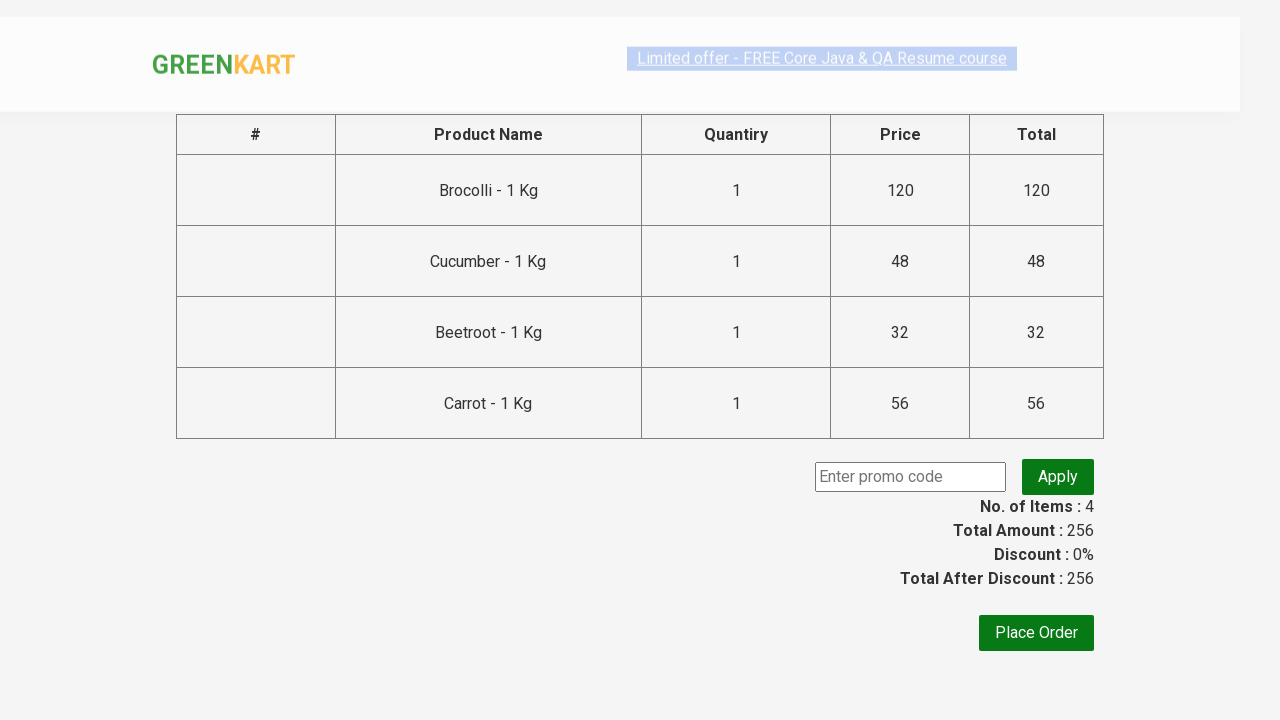

Entered promo code 'rahulshettyacademy' in input field on input.promoCode
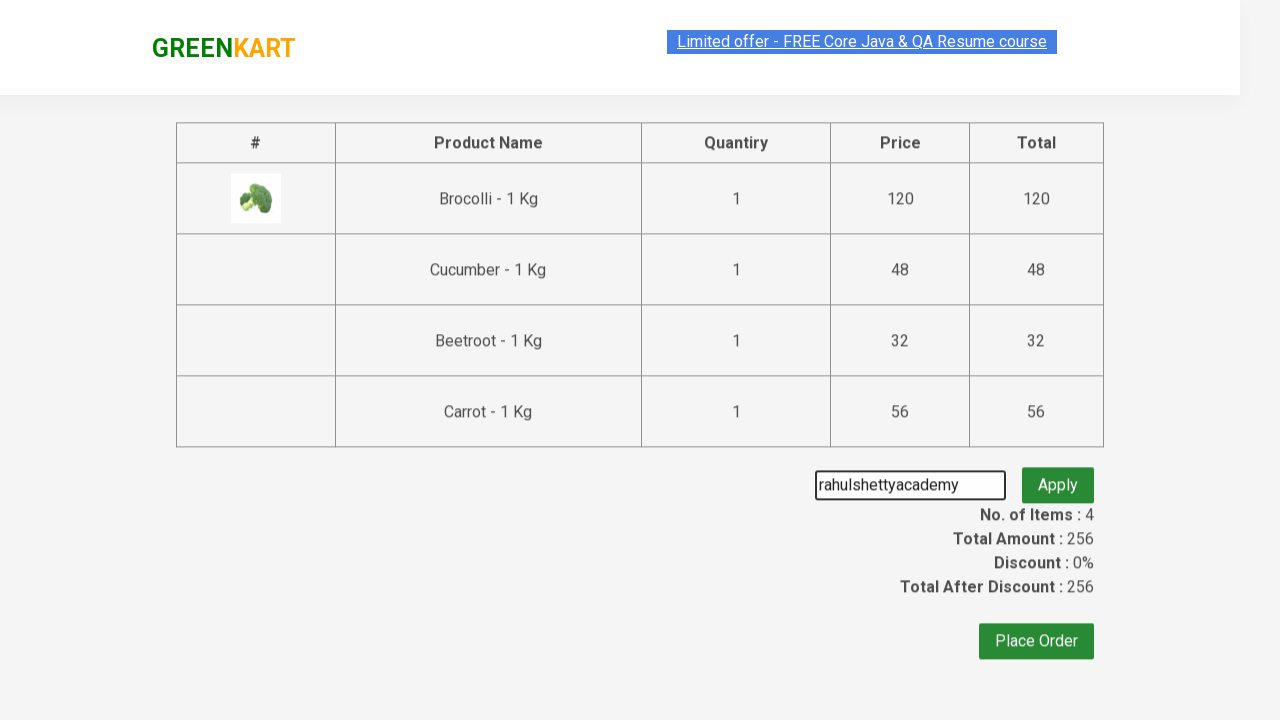

Clicked apply promo code button at (1058, 477) on button.promoBtn
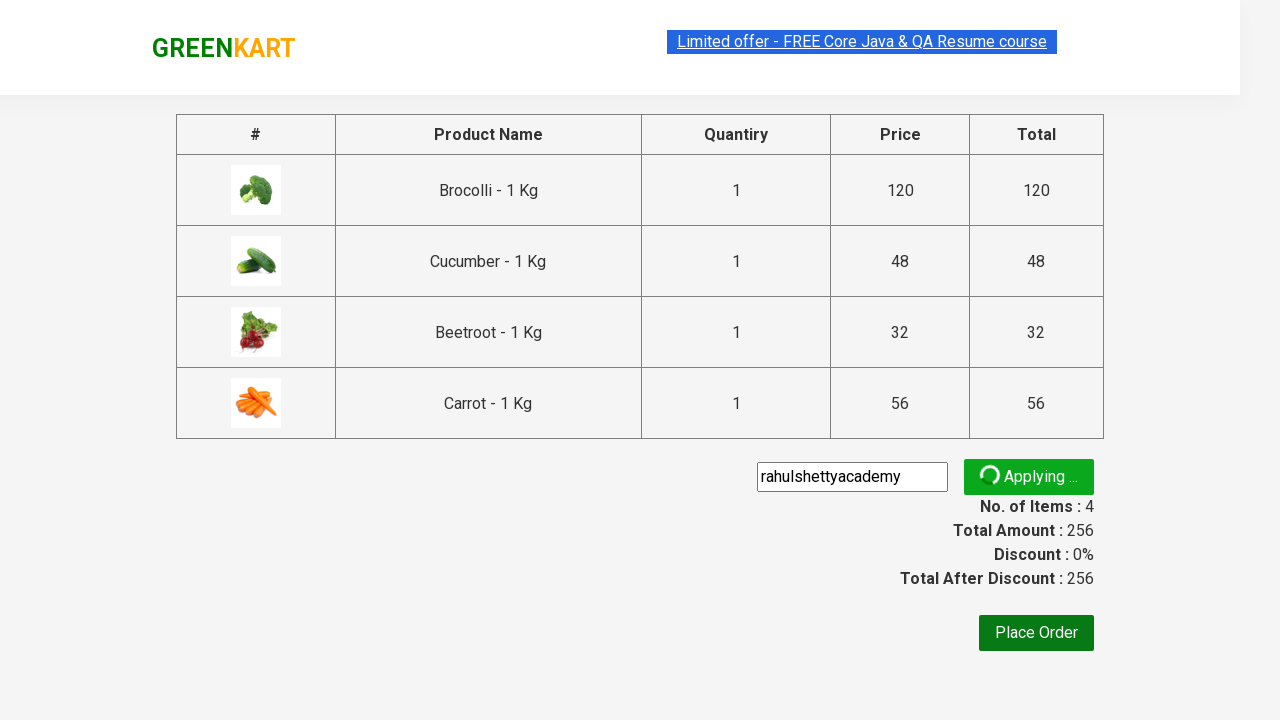

Promo code discount applied and confirmation message displayed
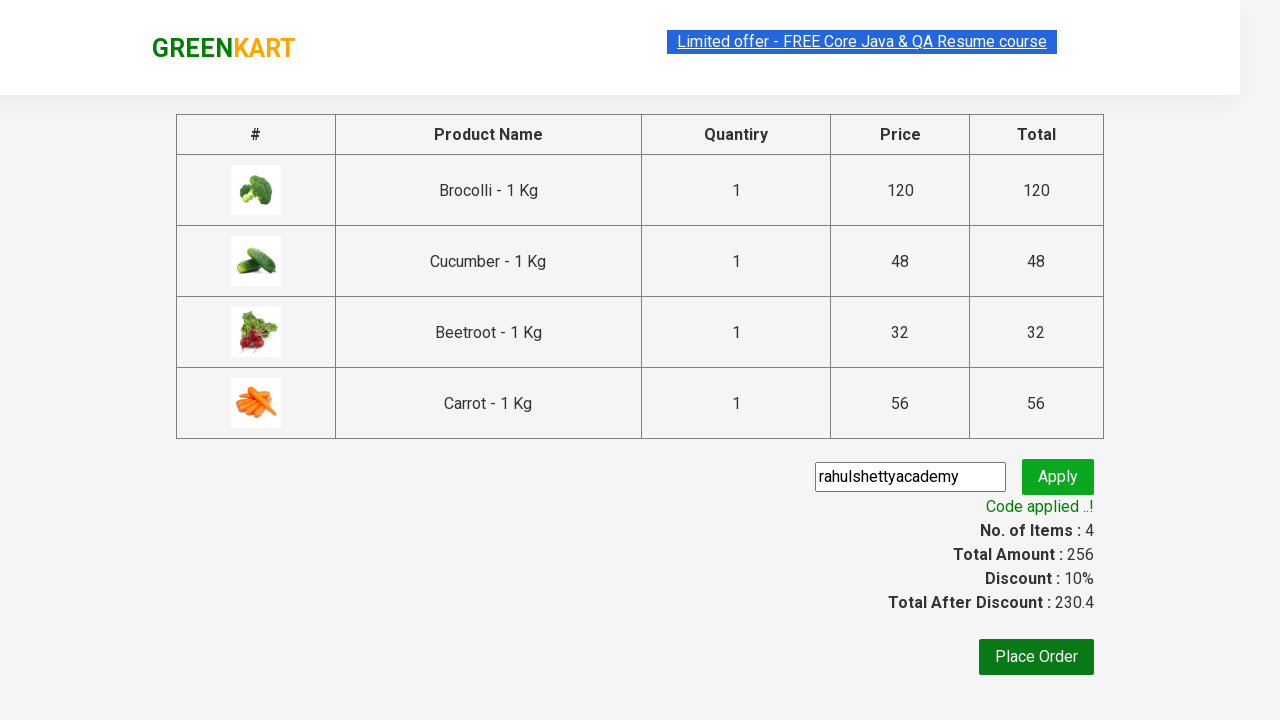

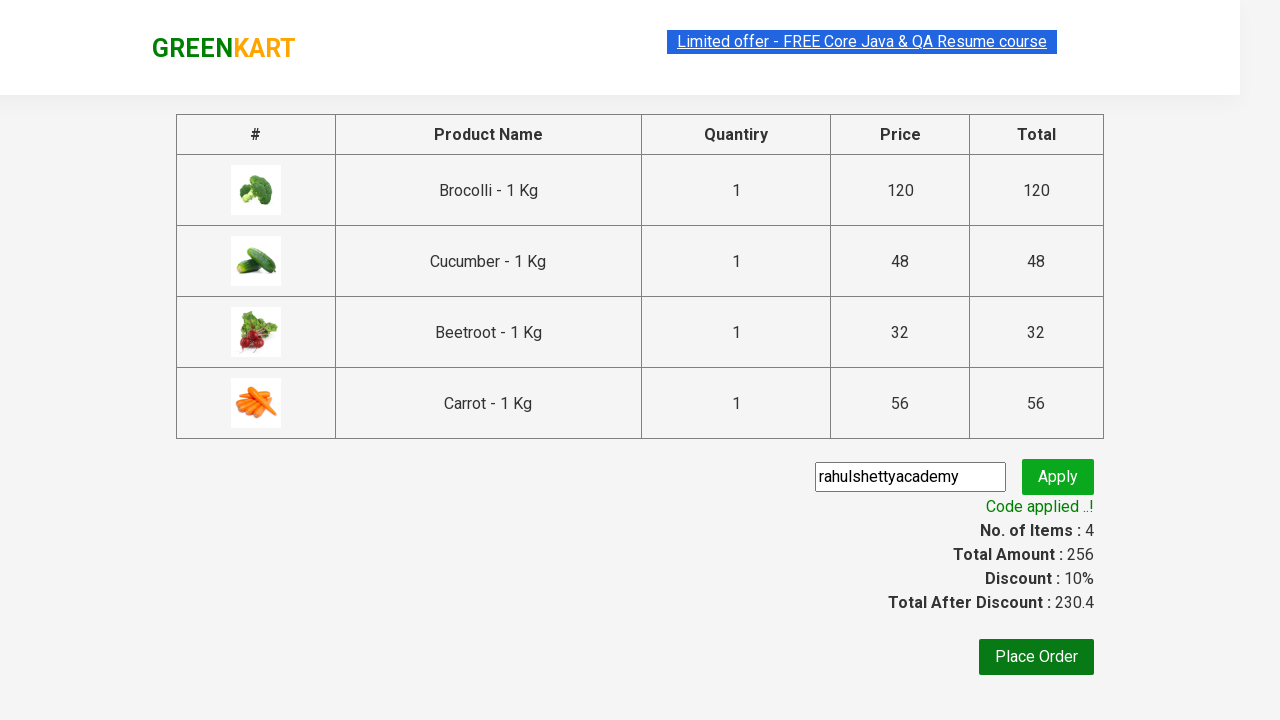